Tests the login form validation UI by clicking the login button without entering credentials and verifying error icons appear, then dismisses the error message.

Starting URL: https://www.saucedemo.com/

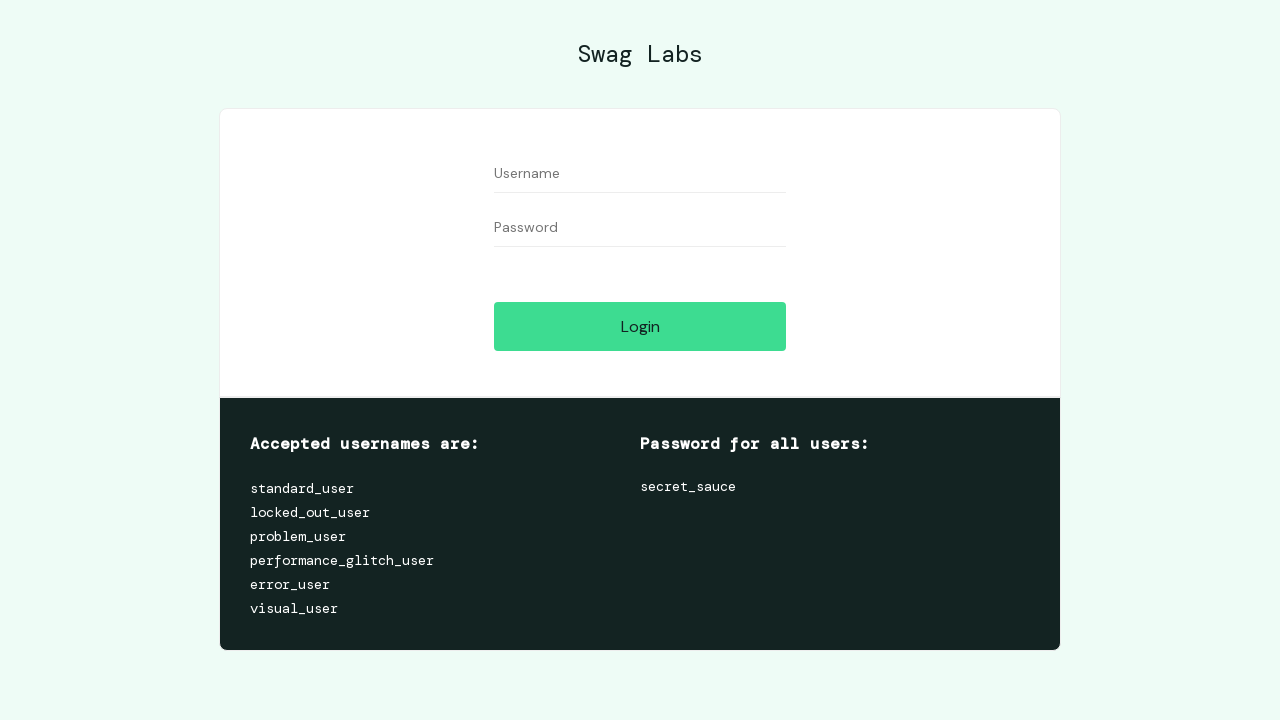

Clicked login button without entering credentials at (640, 326) on #login-button
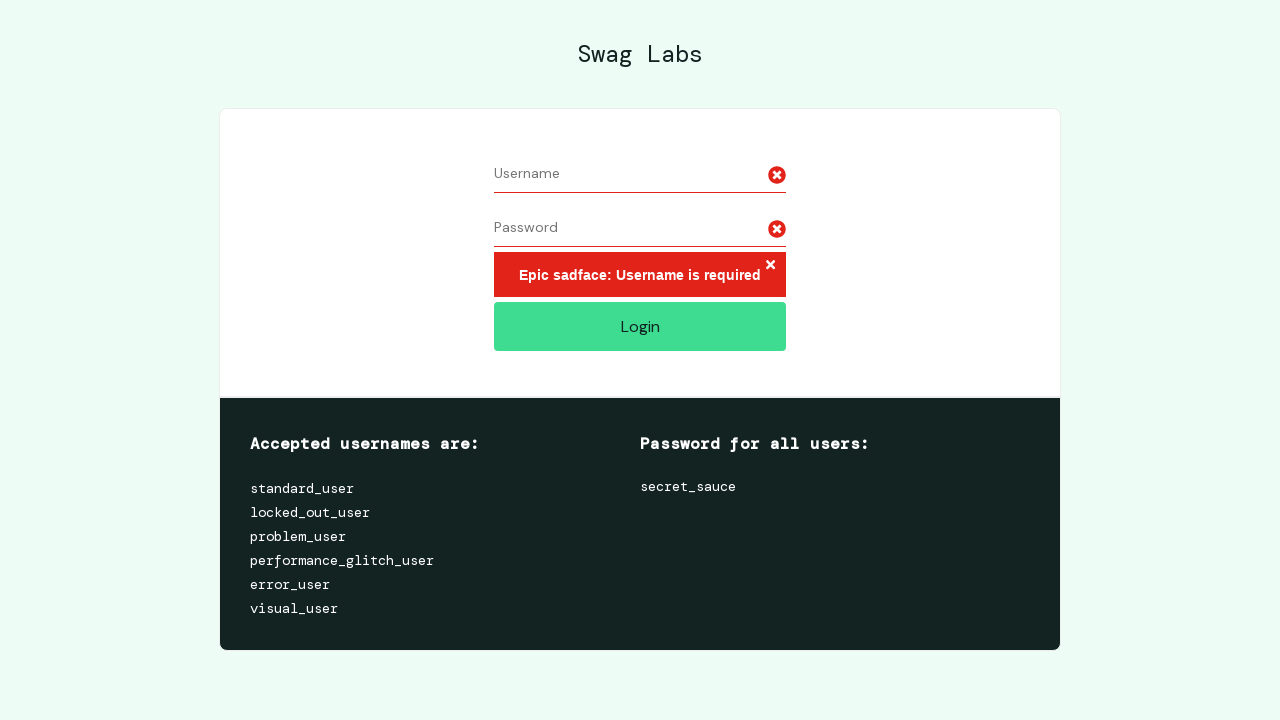

Error icon for username field appeared
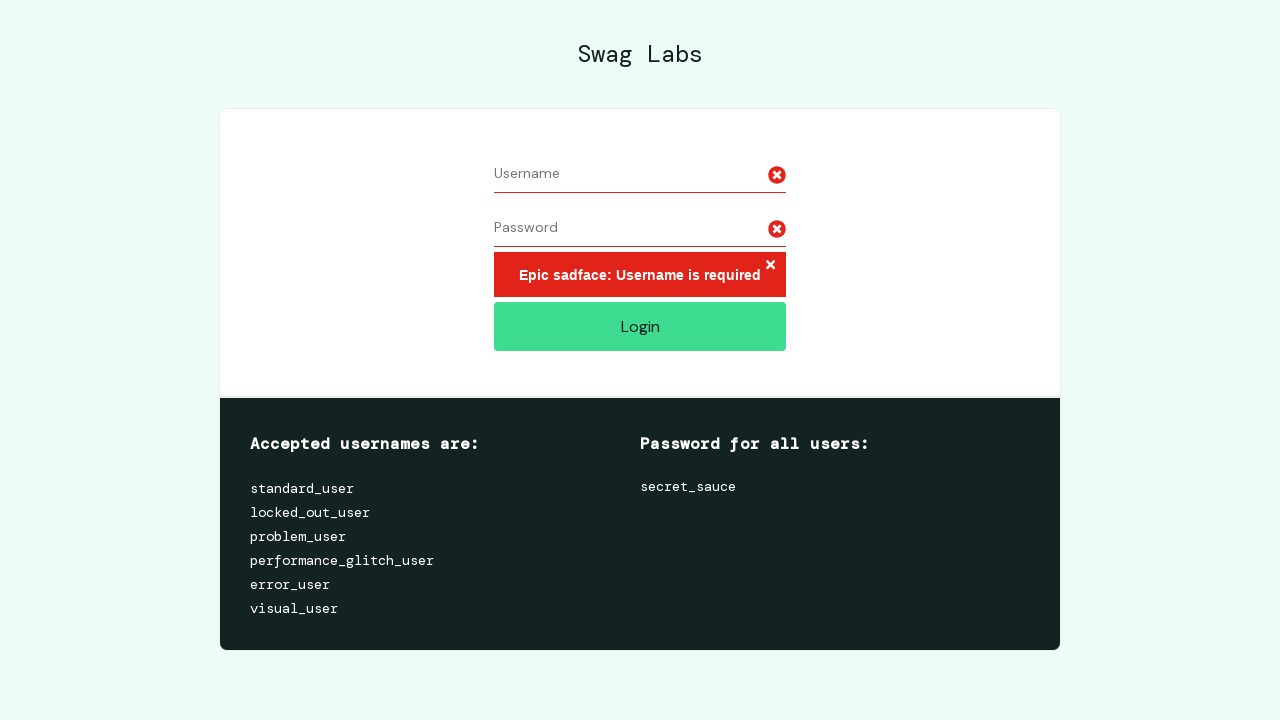

Located username error icon
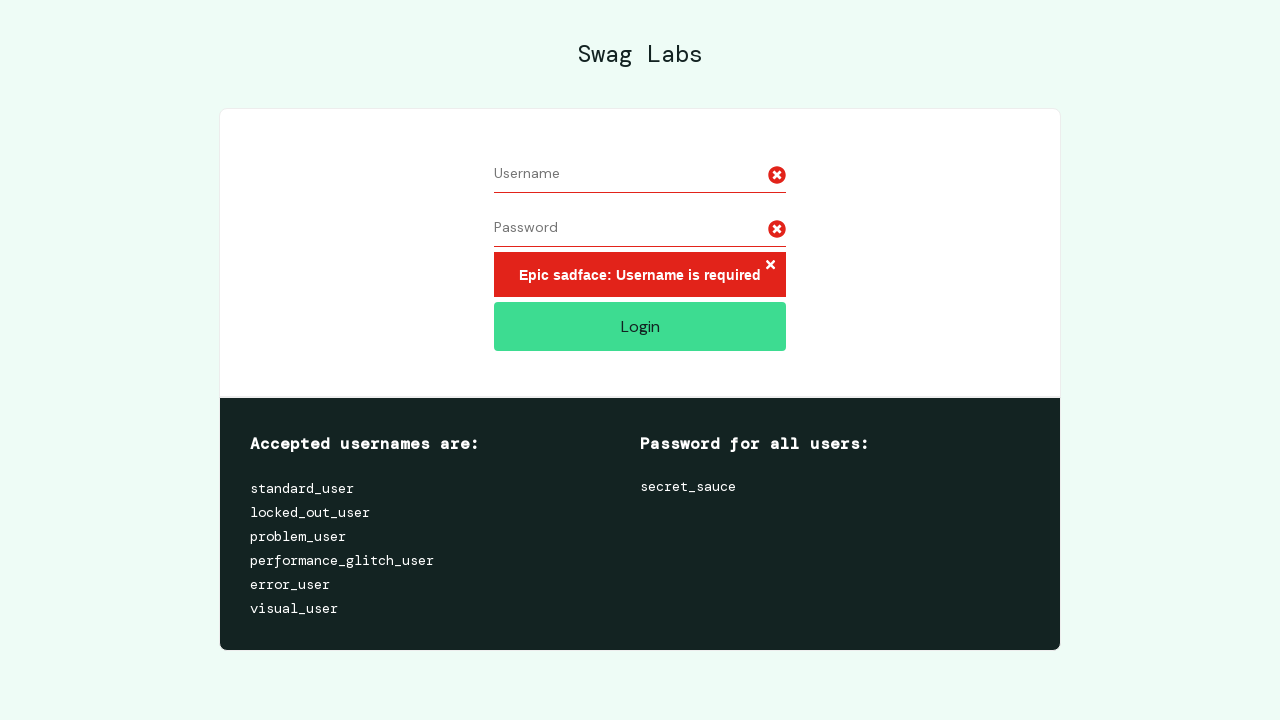

Retrieved focusable attribute from username error icon
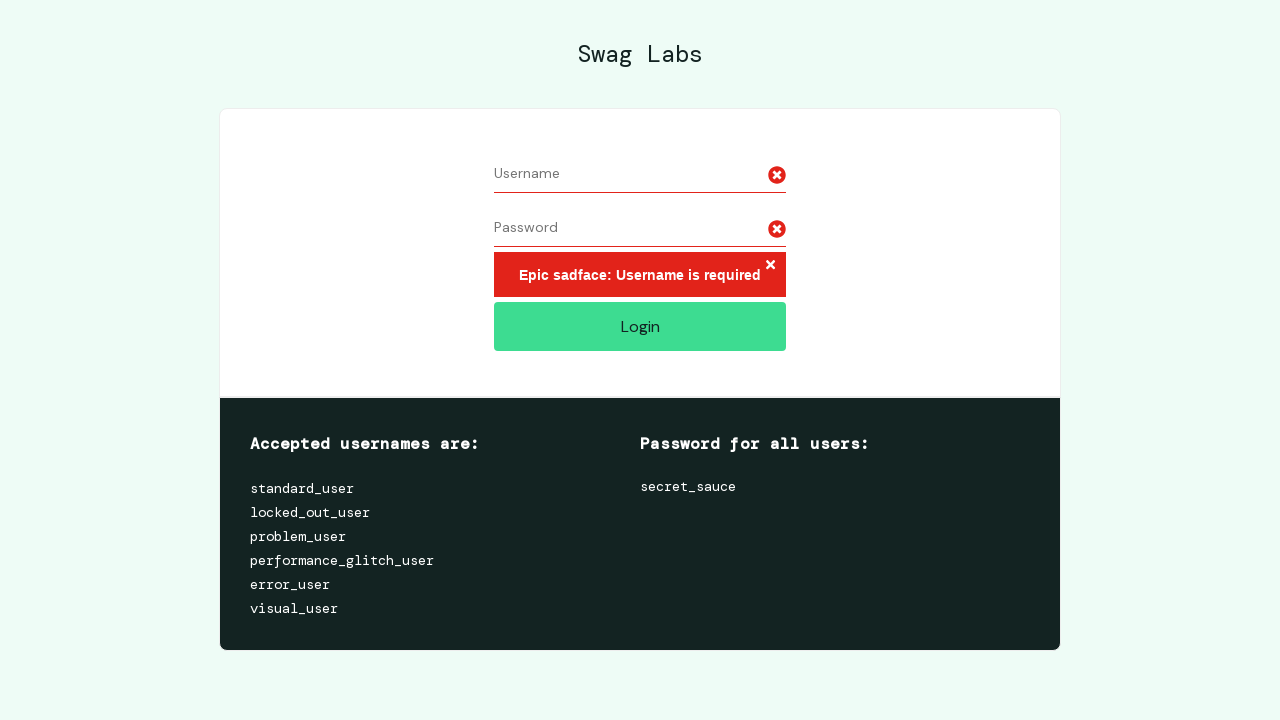

Located password error icon
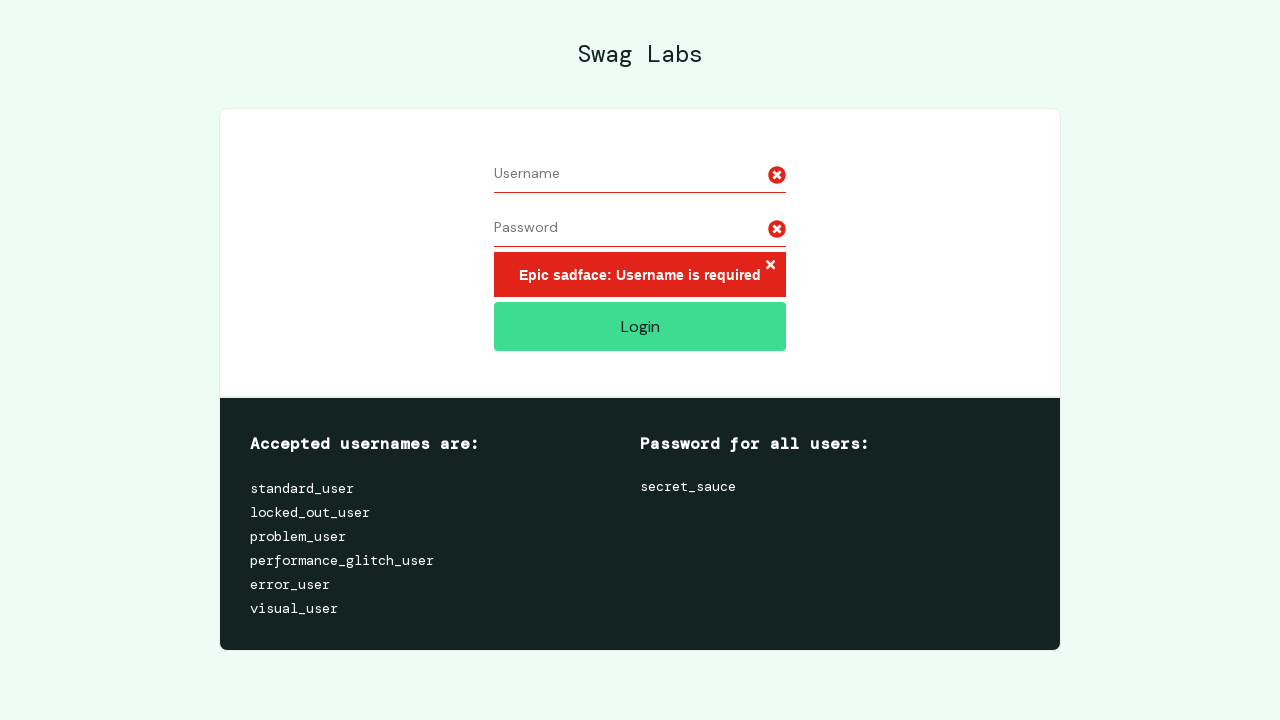

Retrieved focusable attribute from password error icon
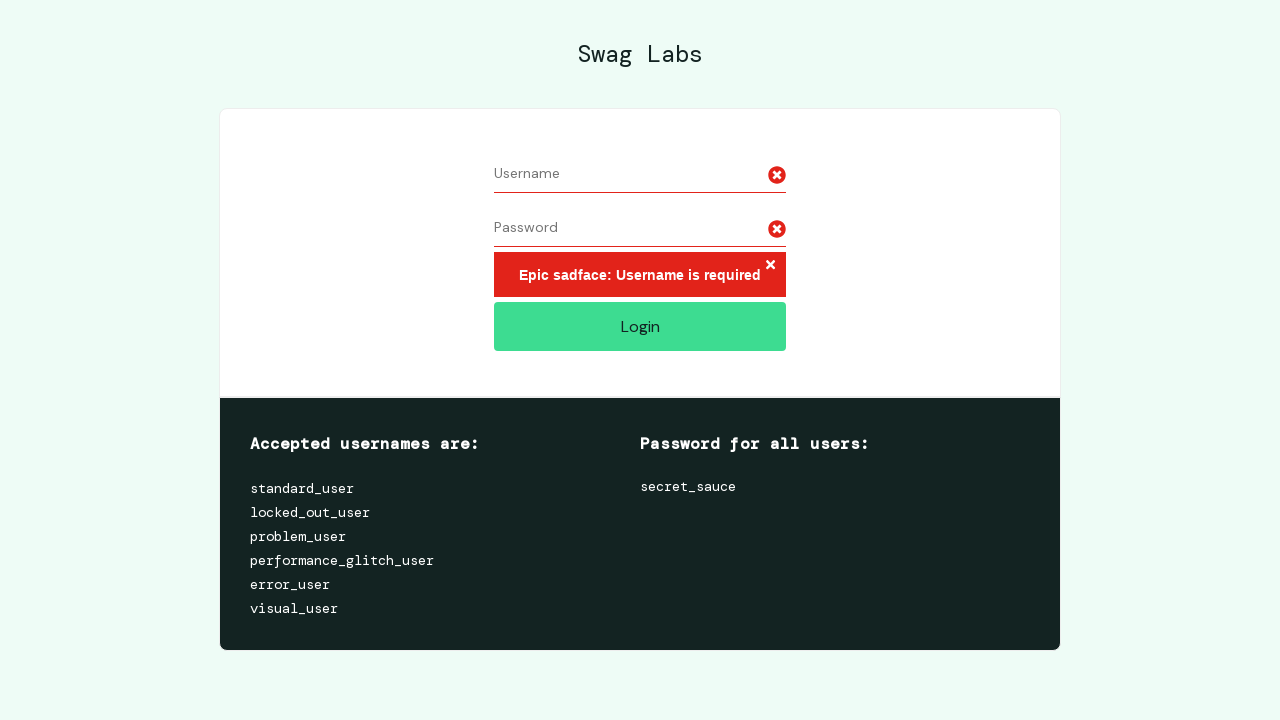

Clicked error button to dismiss error message at (770, 266) on .error-button
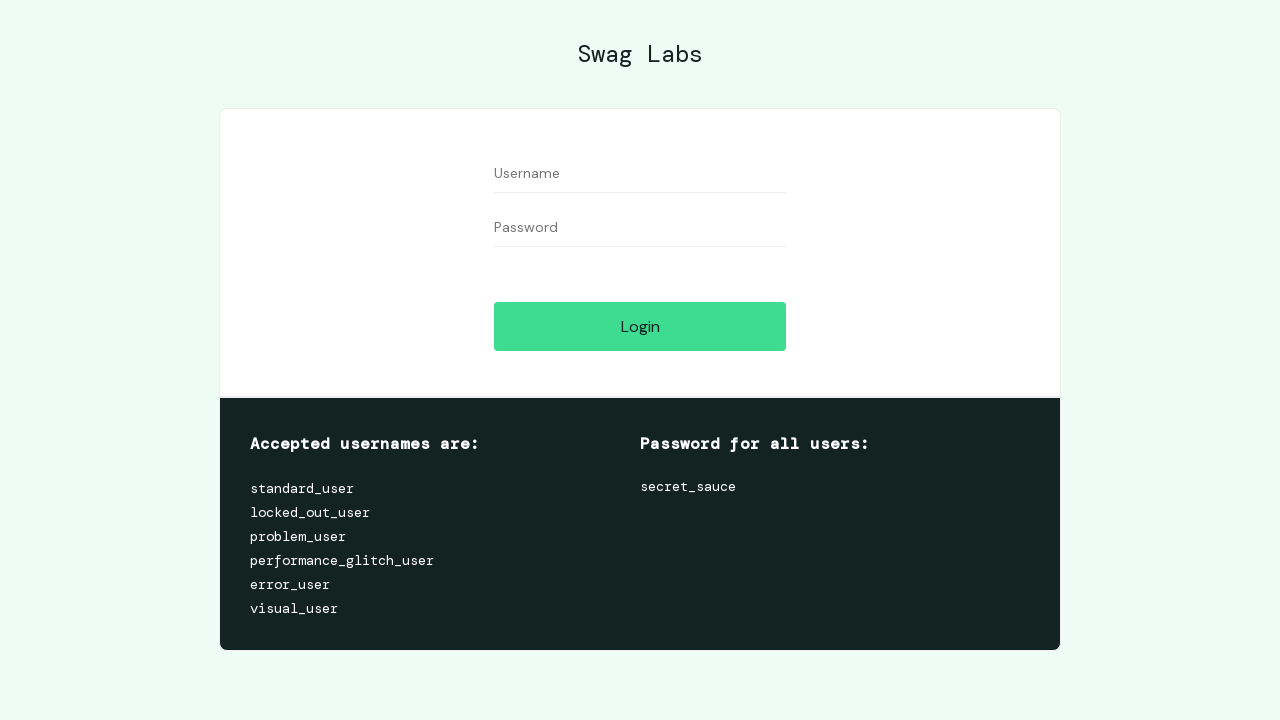

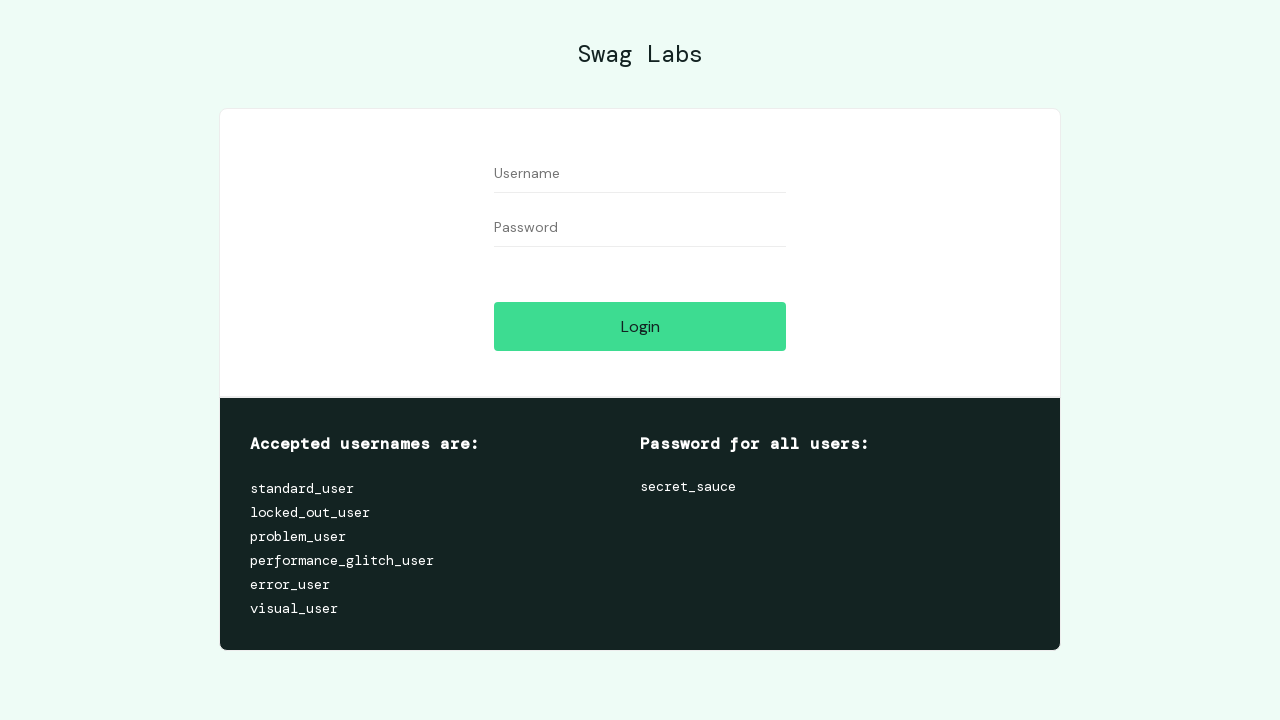